Tests a math challenge form by reading two numbers, calculating their sum, and selecting the correct answer from a dropdown

Starting URL: http://suninjuly.github.io/selects2.html

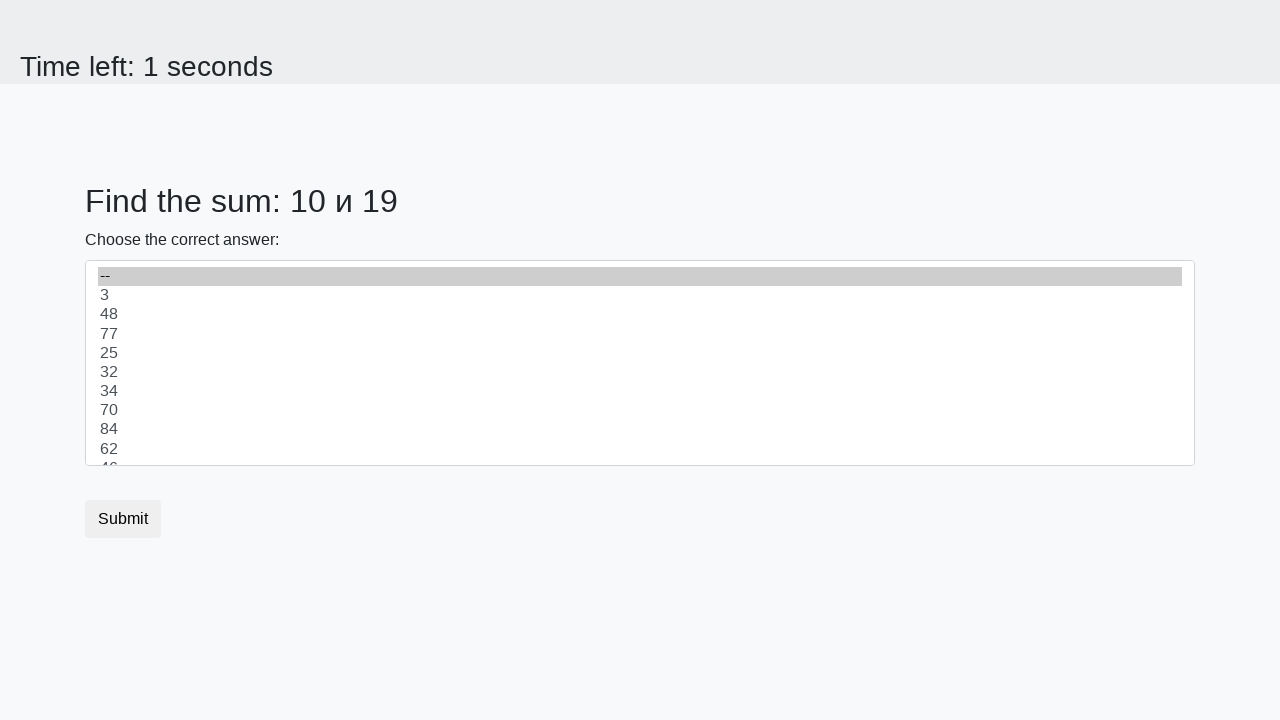

Read first number from num1 element
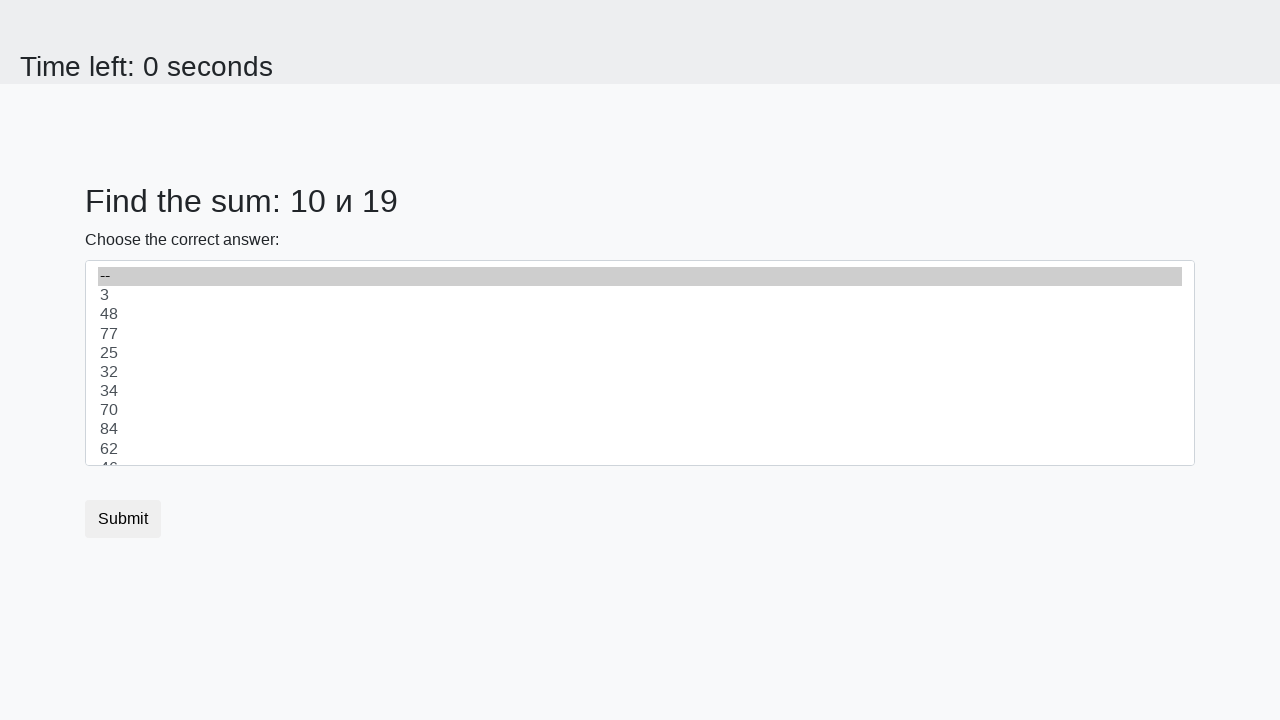

Read second number from num2 element
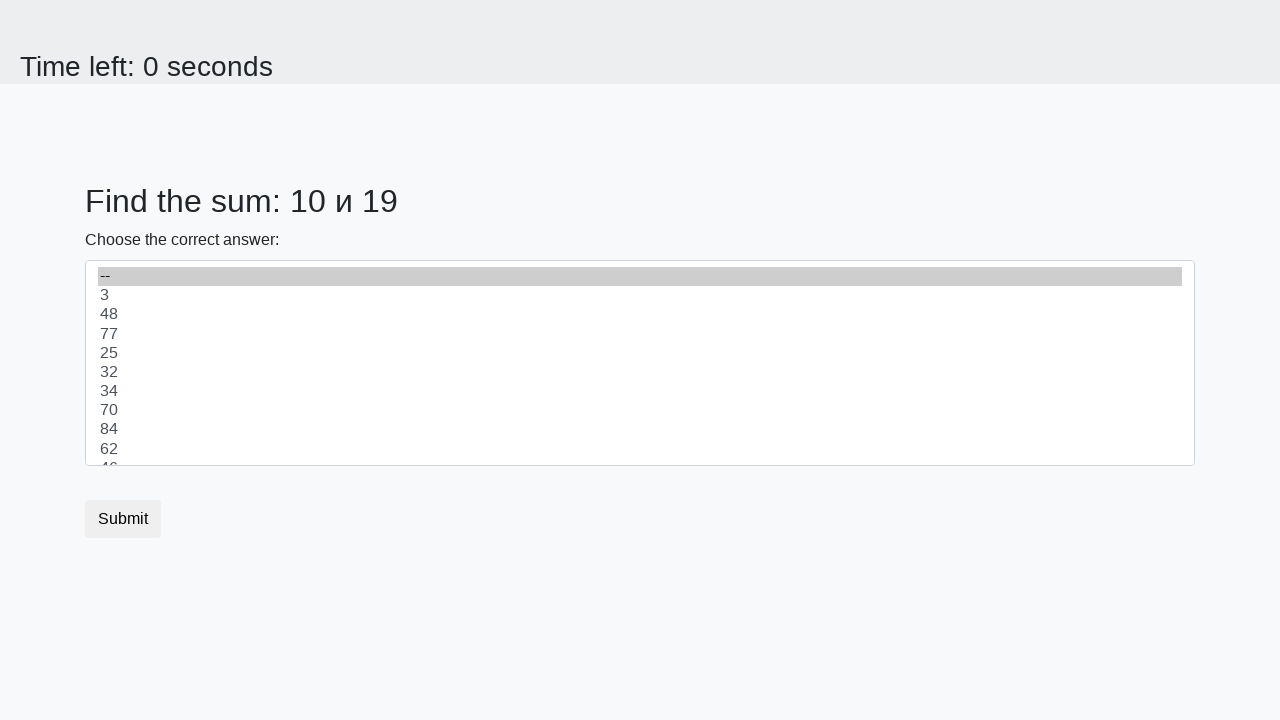

Calculated sum of 10 + 19 = 29
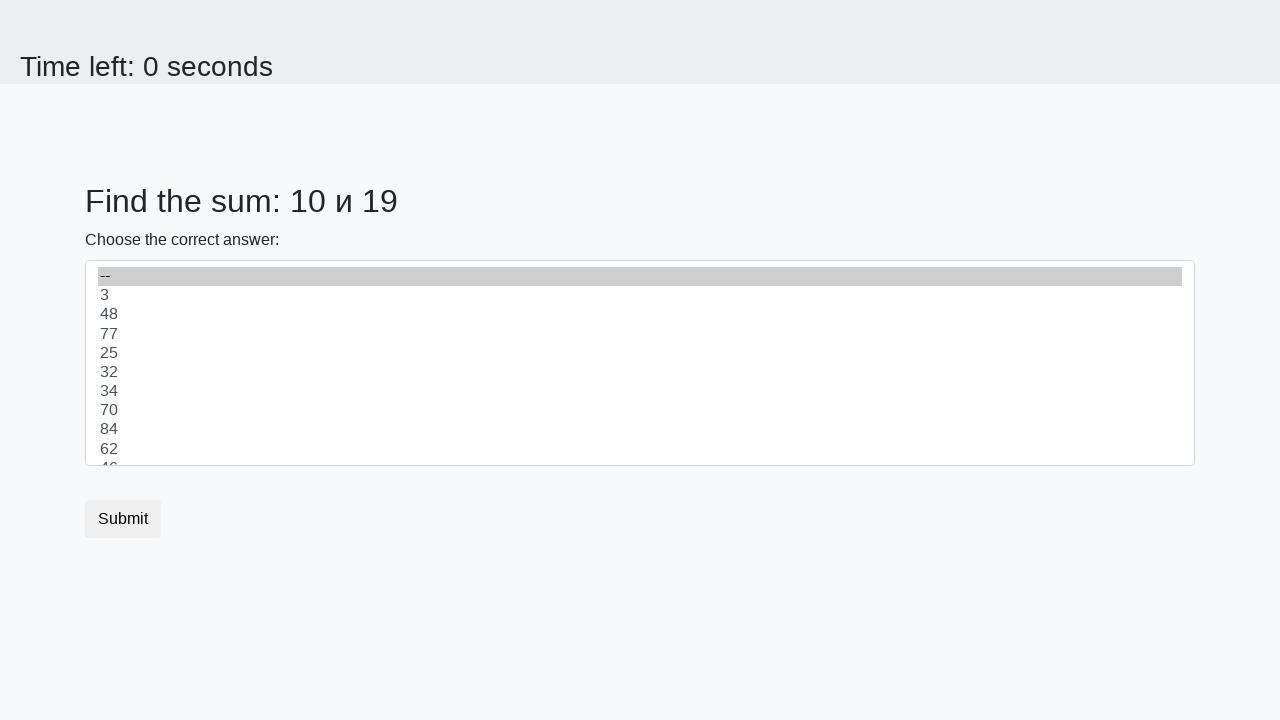

Selected 29 from dropdown on #dropdown
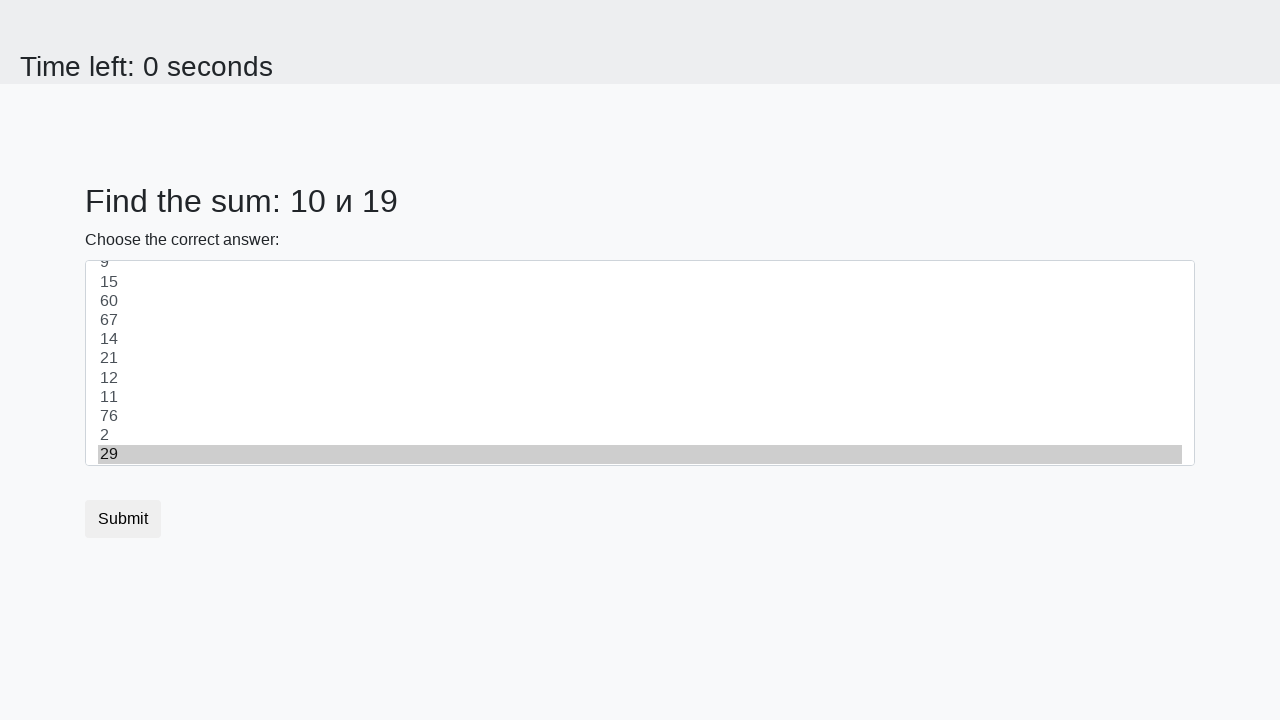

Clicked submit button at (123, 519) on [type="submit"]
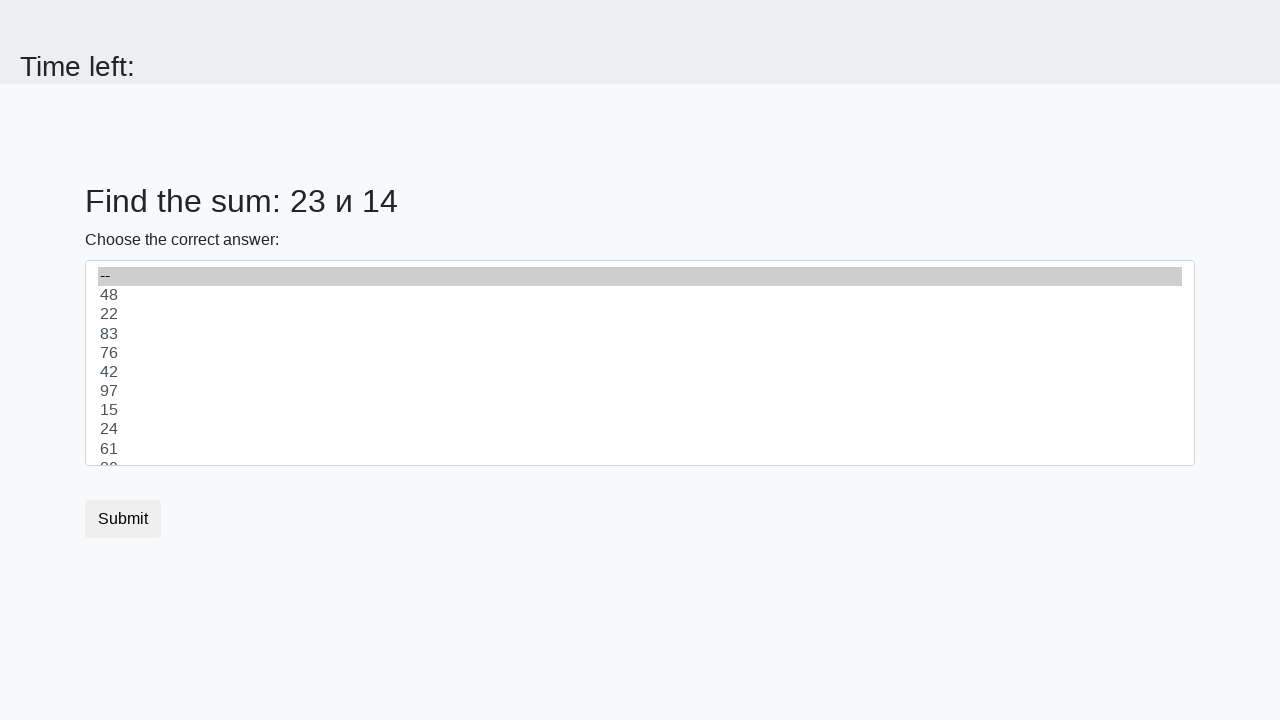

Waited for result page to load
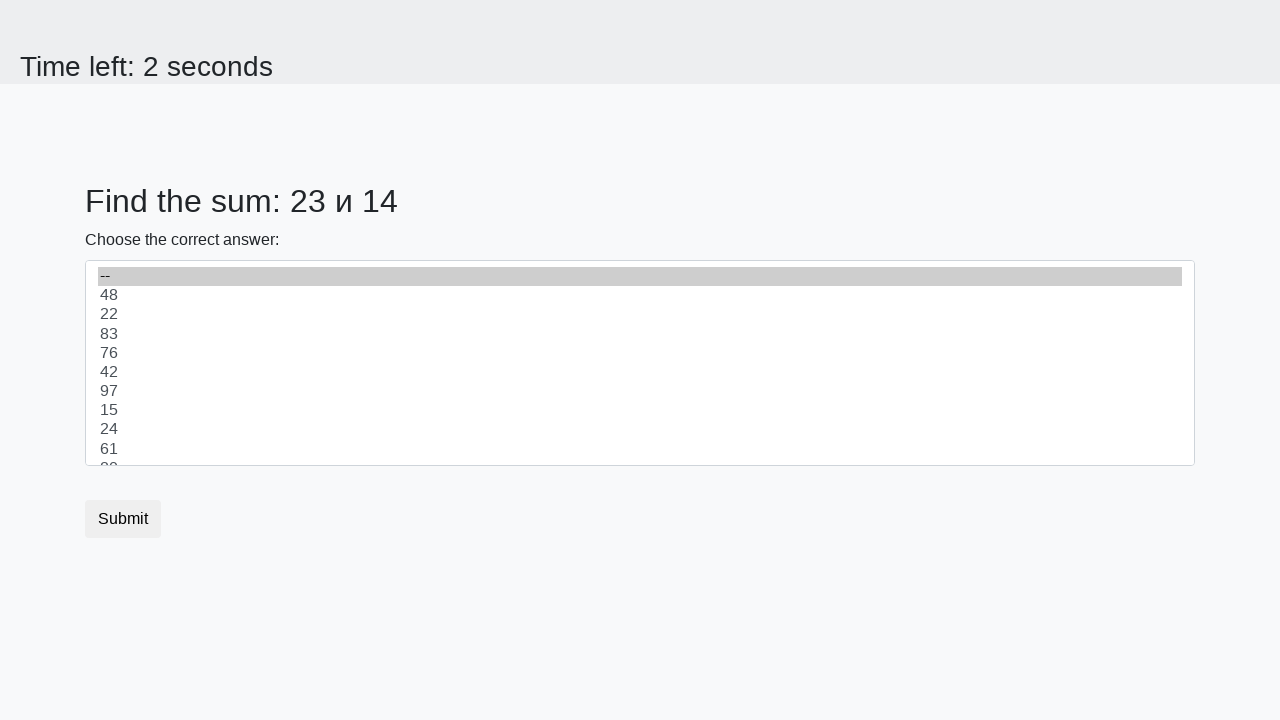

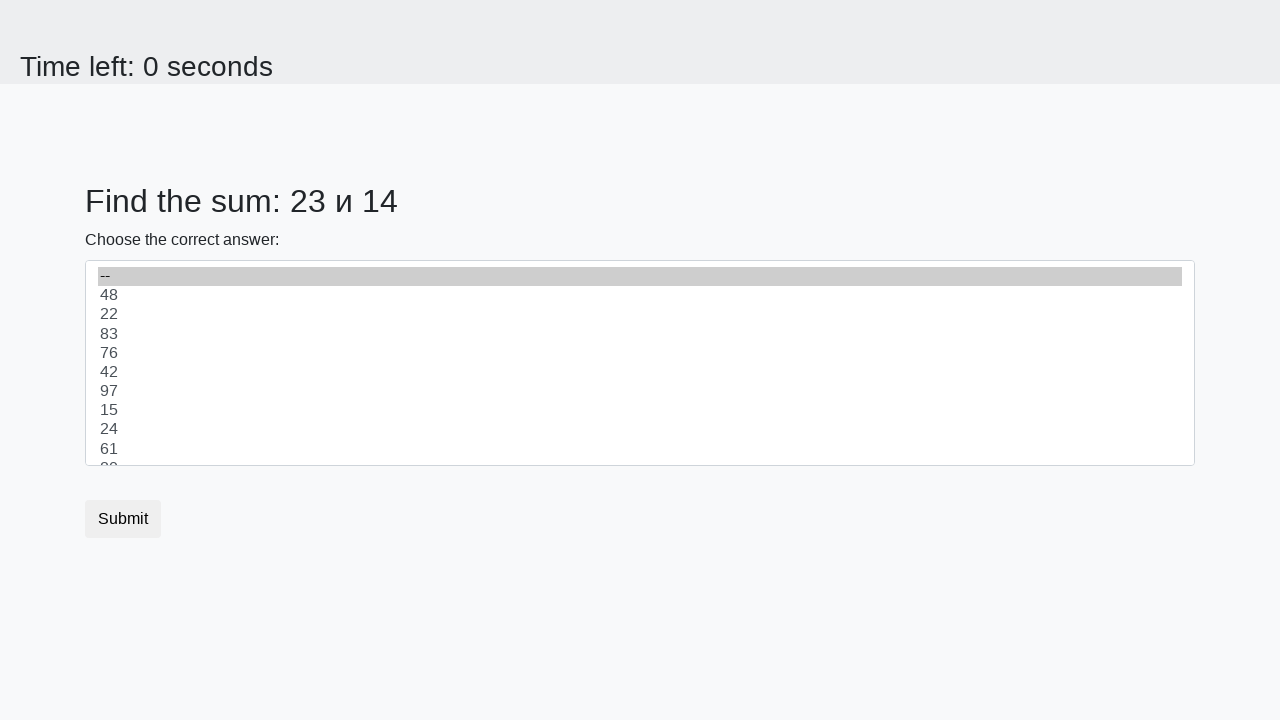